Navigates to a demo tables page and interacts with employee data tables, extracting and processing information from multiple table rows and columns

Starting URL: http://automationbykrishna.com

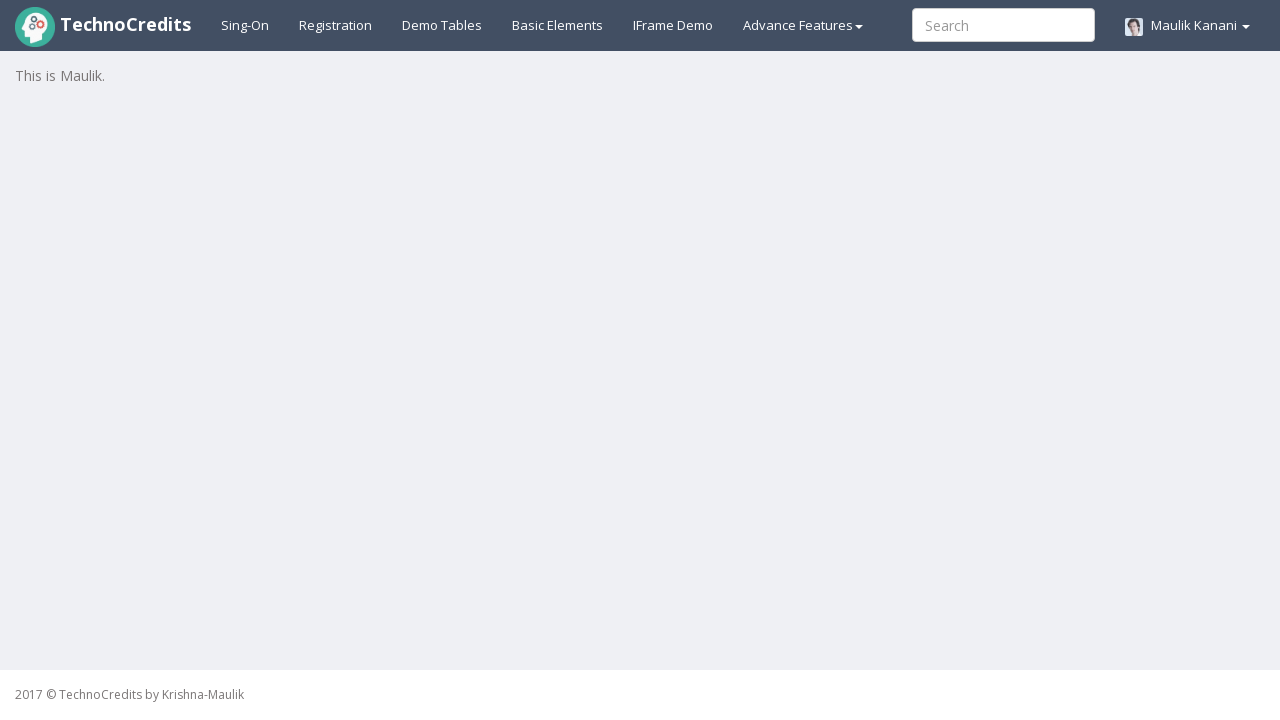

Clicked on Demo Tables link at (442, 25) on xpath=//a[@id='demotable']
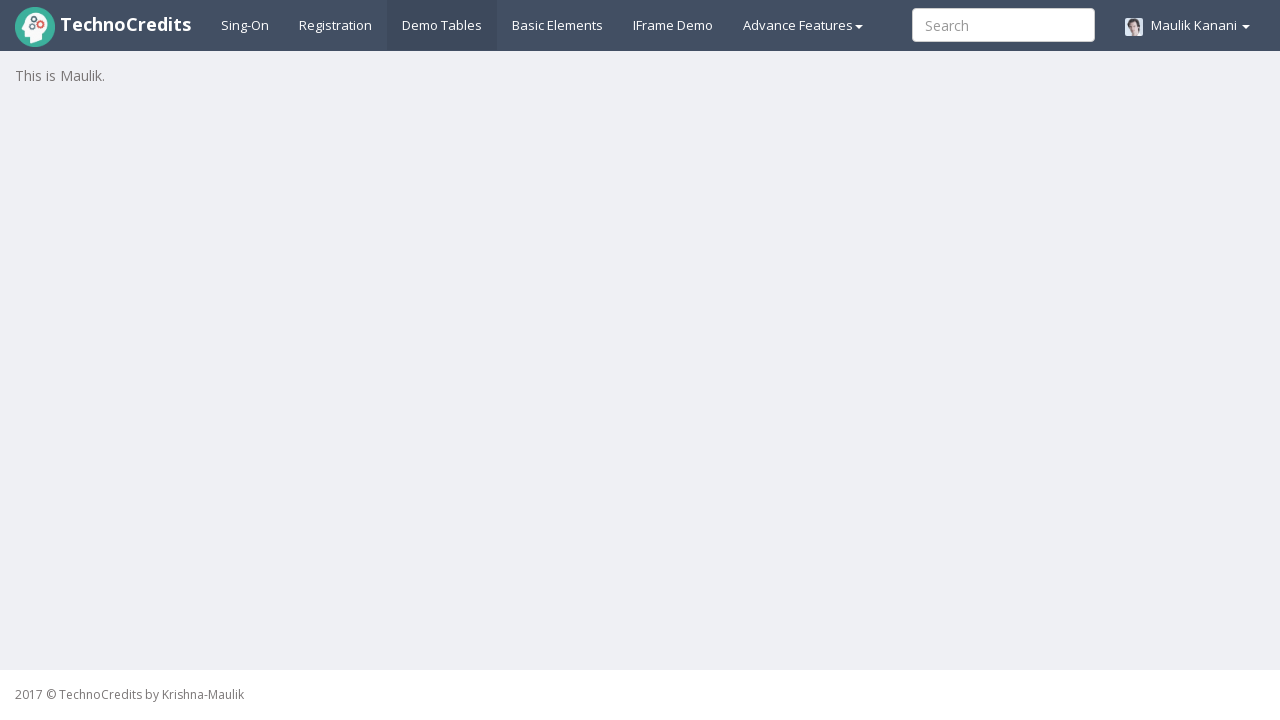

Employee manager table loaded and visible
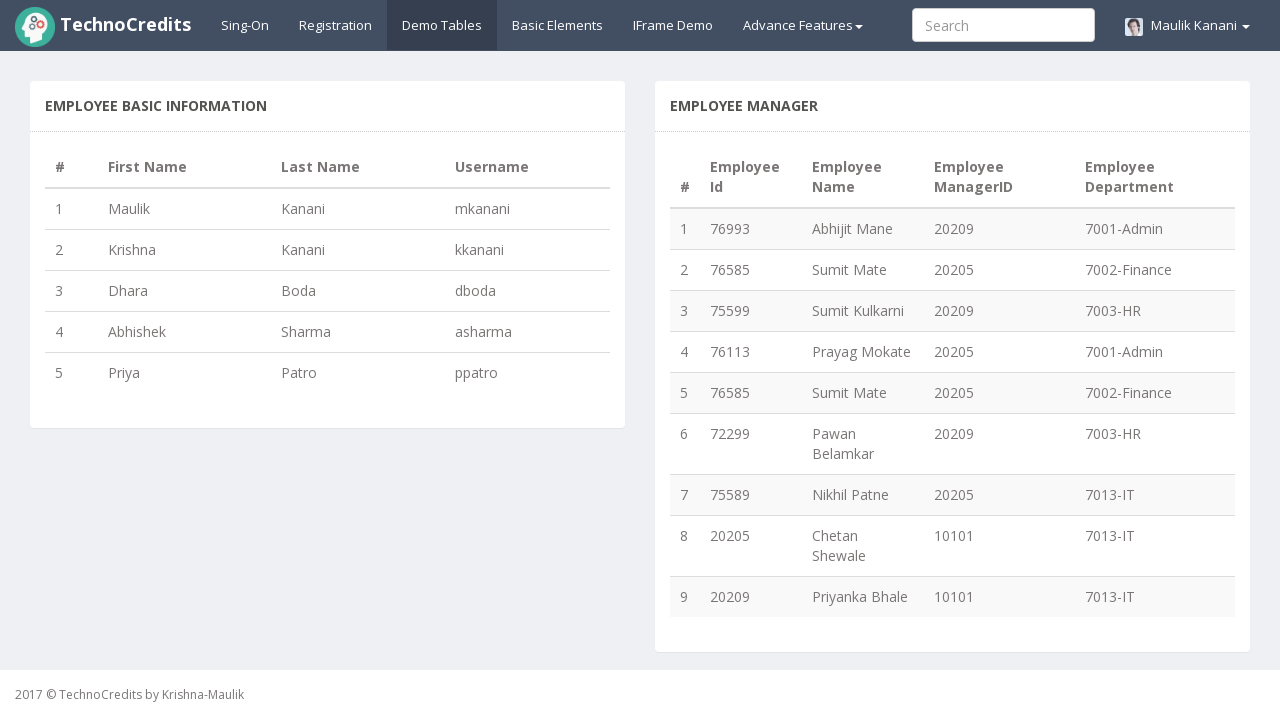

First employee data table loaded and visible
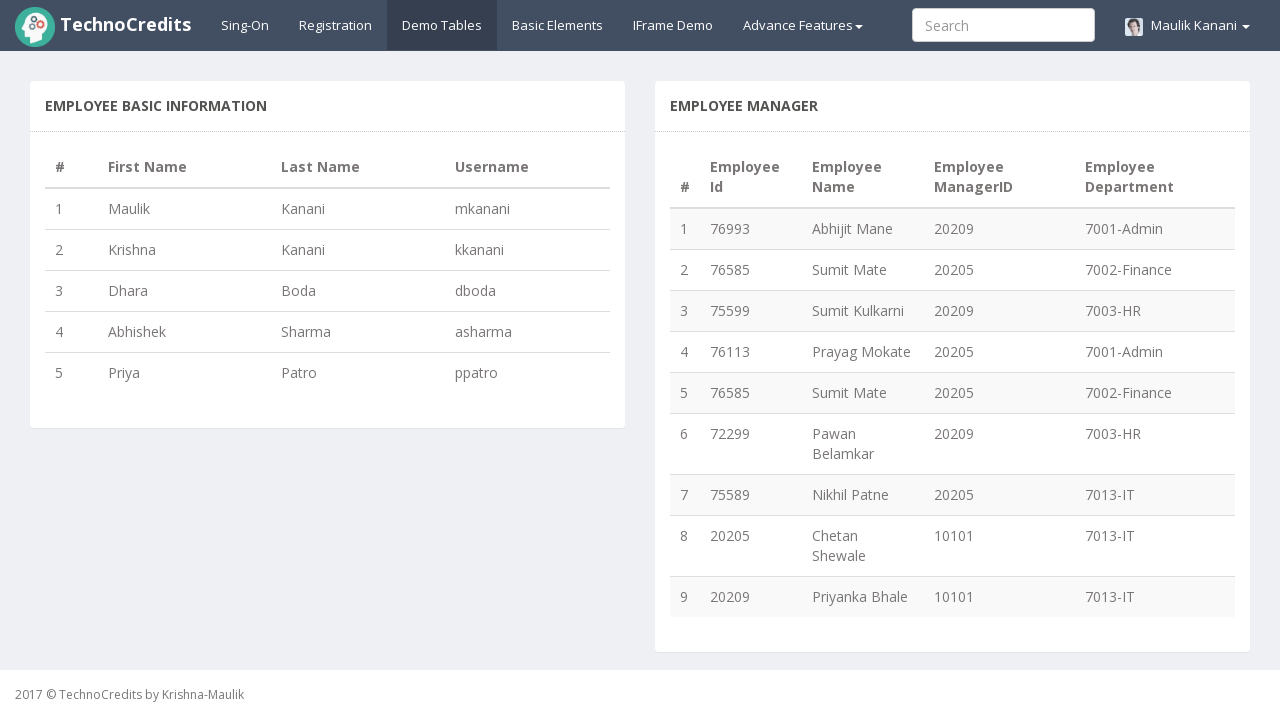

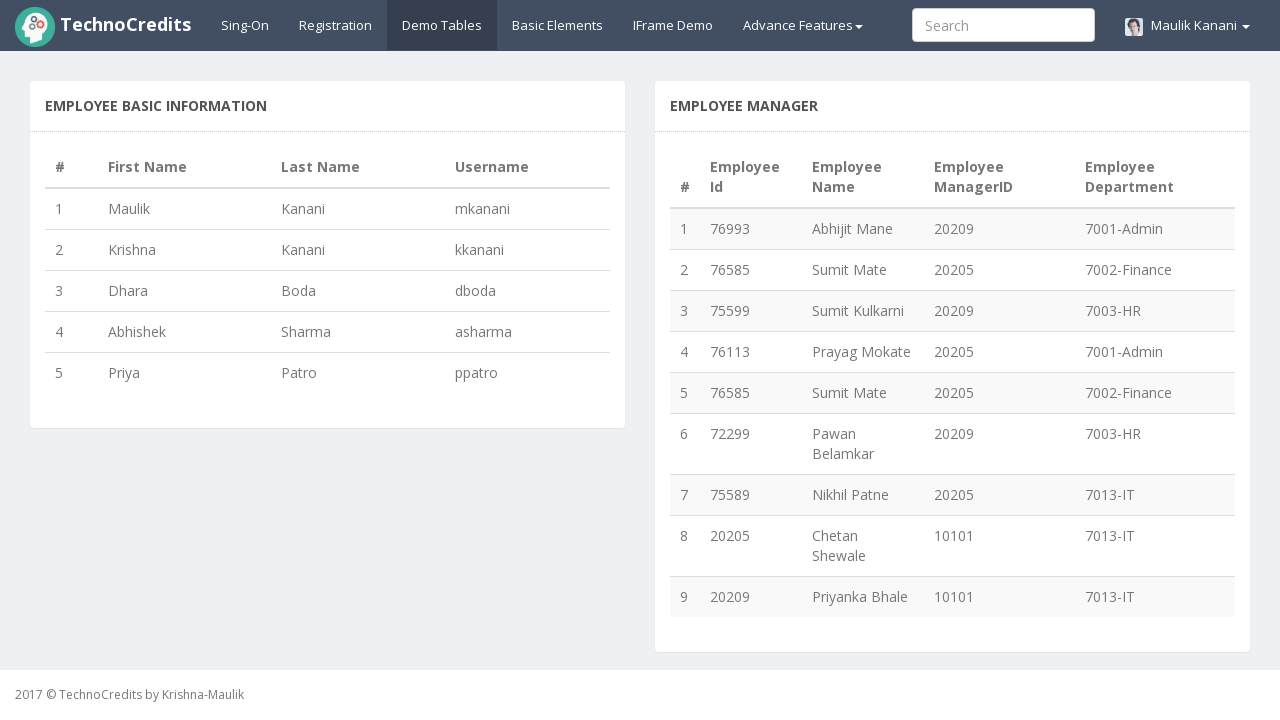